Tests opening a new browser tab by navigating to a page, verifying URL and title, opening a new tab, navigating to another page, and verifying there are 2 tabs with correct URL and title.

Starting URL: https://the-internet.herokuapp.com/windows

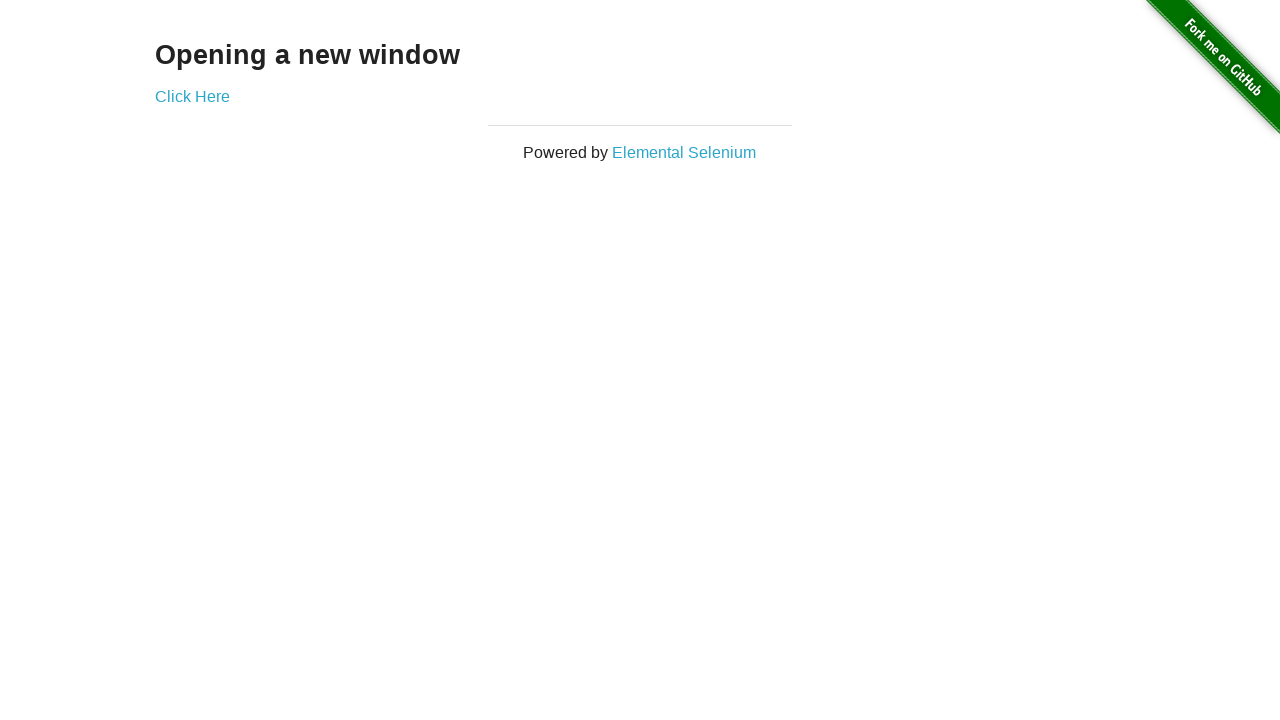

Verified initial URL contains /windows
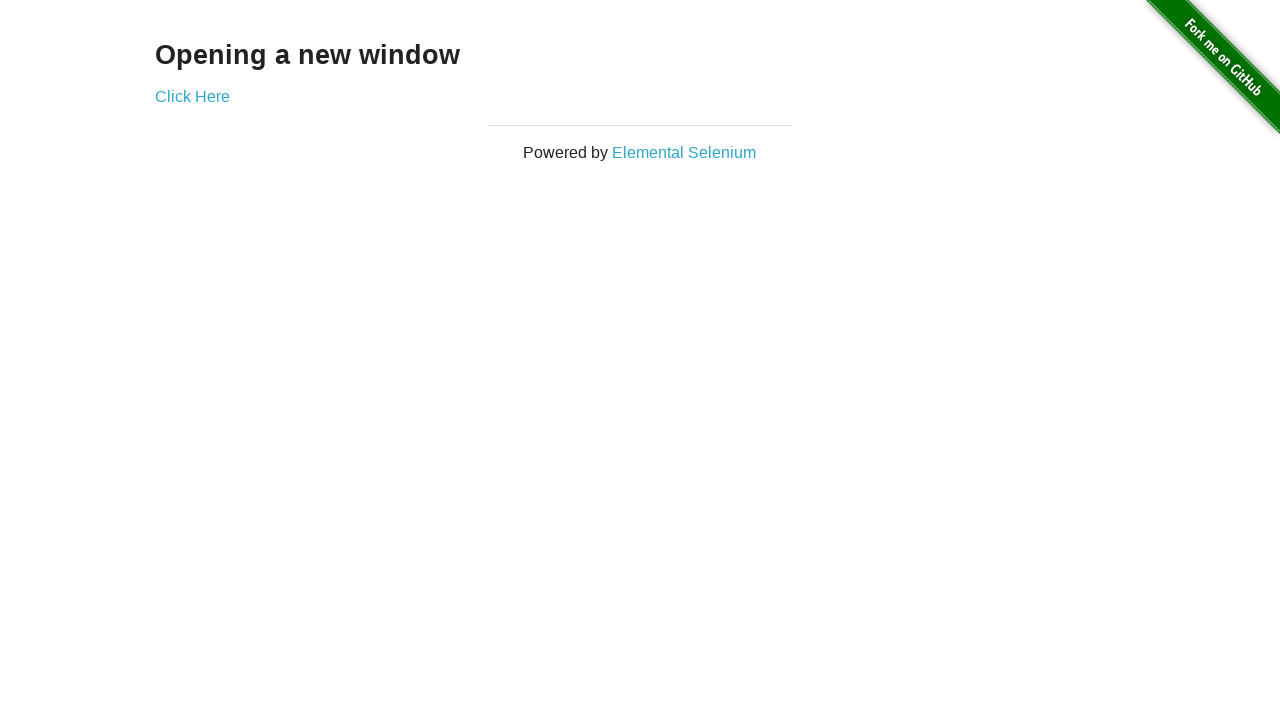

Verified page title is 'The Internet'
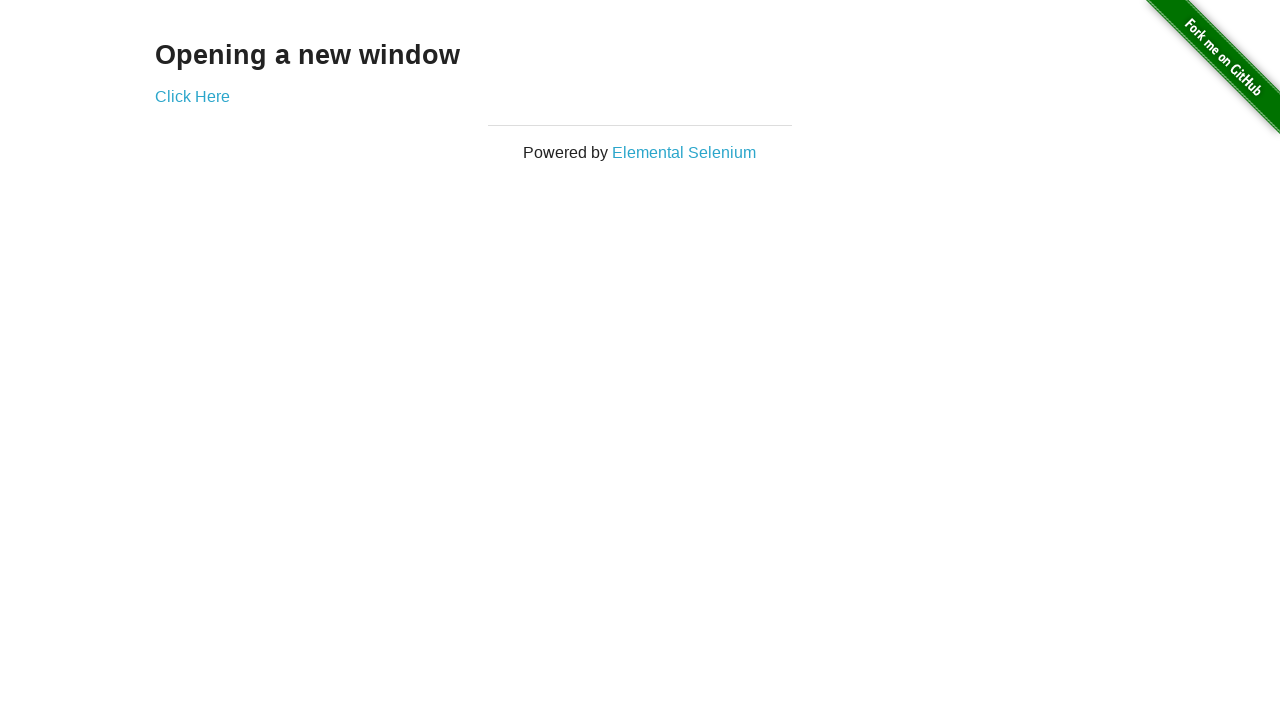

Opened a new browser tab
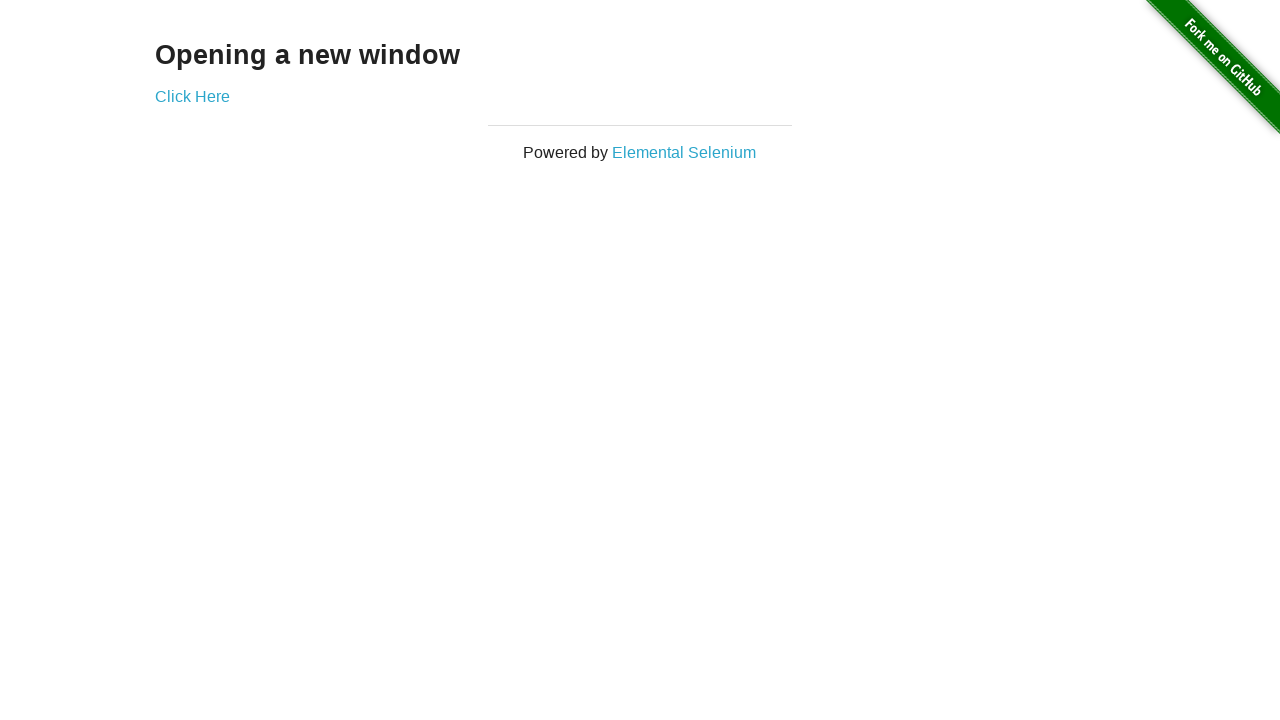

Navigated to typos page in new tab
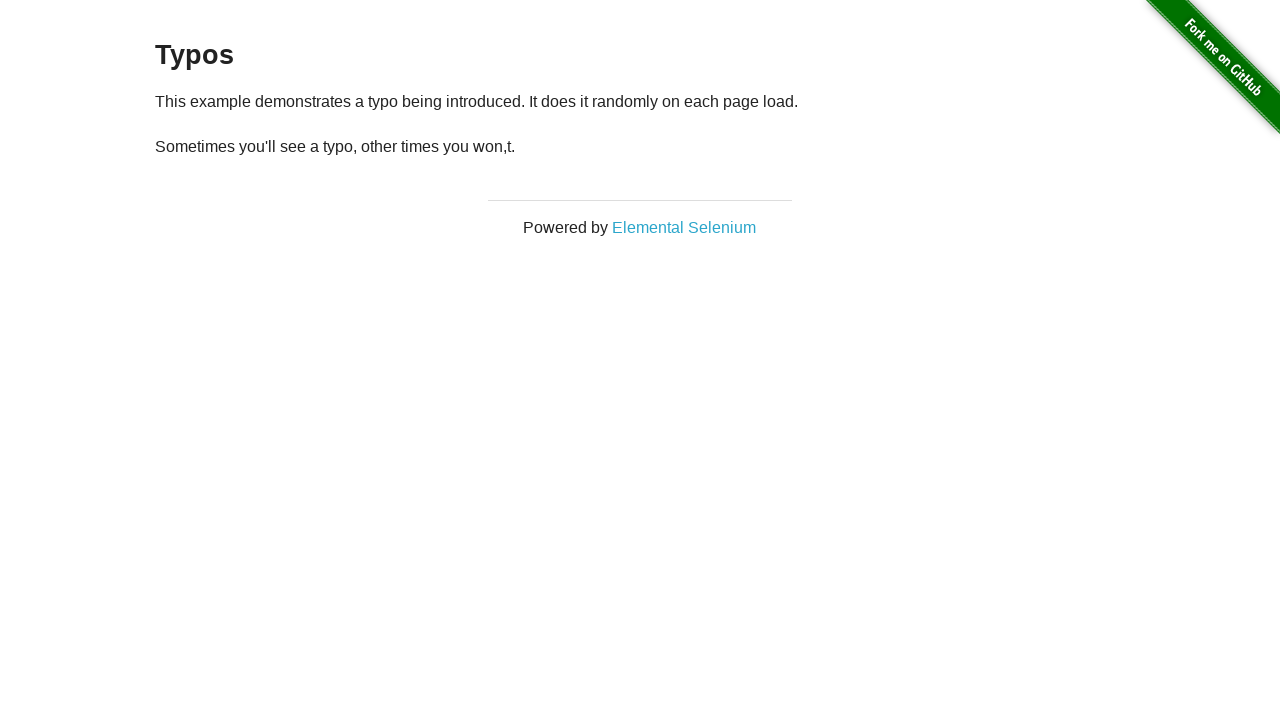

Verified there are 2 tabs open
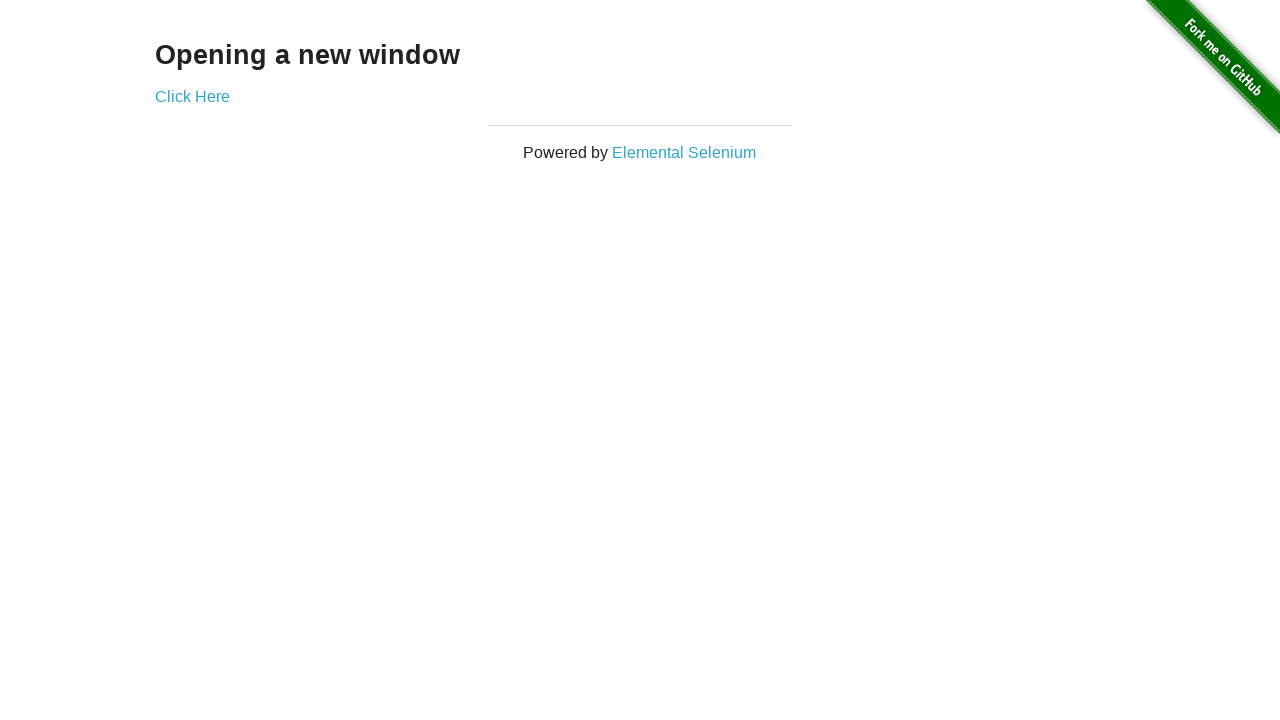

Verified new tab URL contains /typos
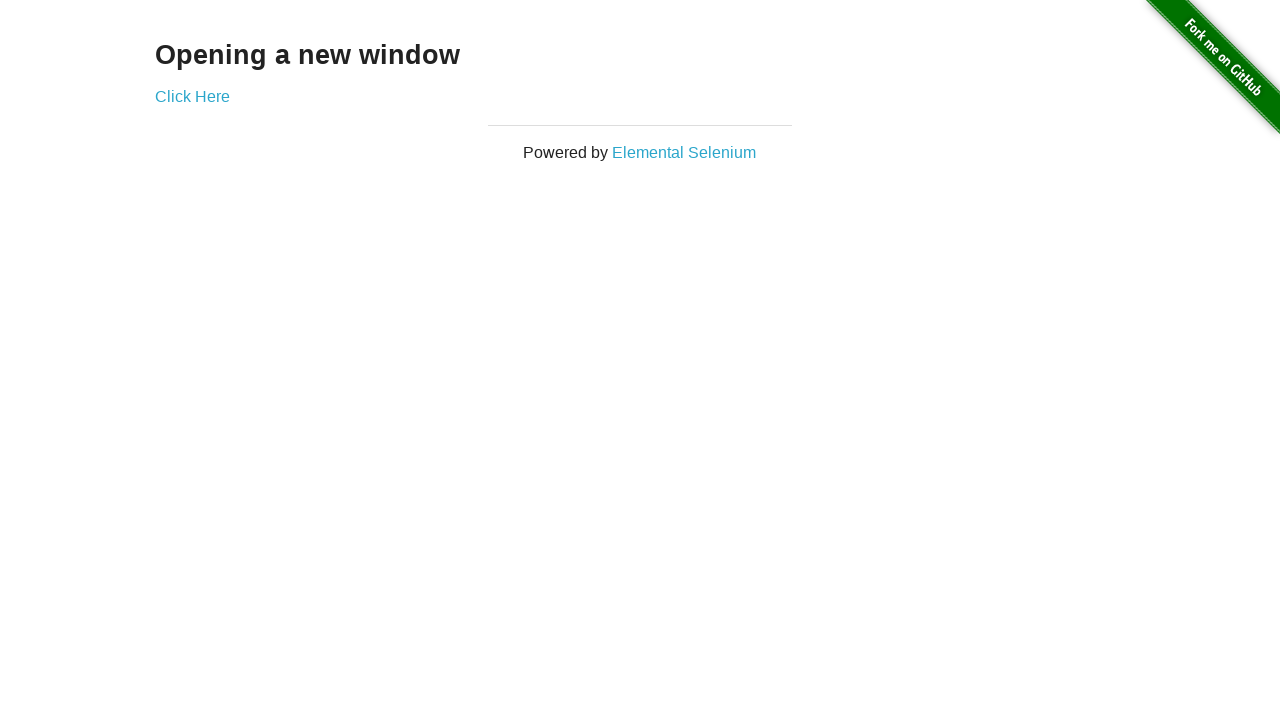

Verified new tab title is 'The Internet'
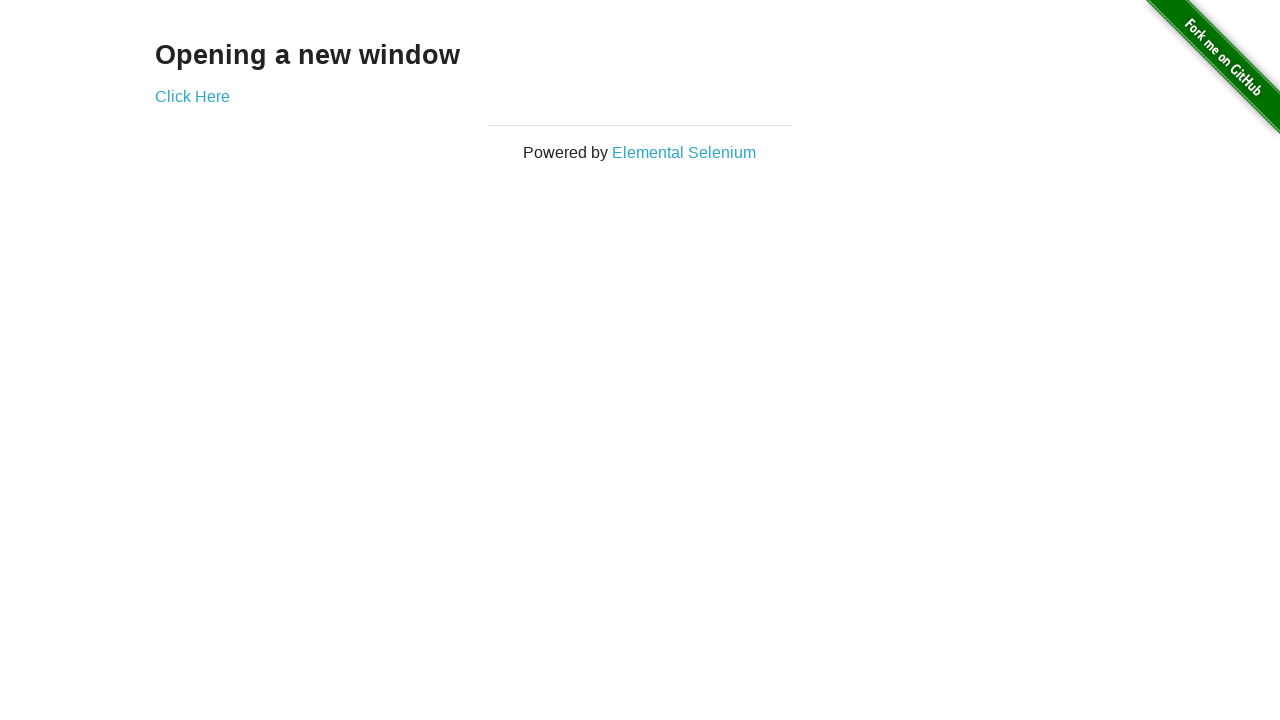

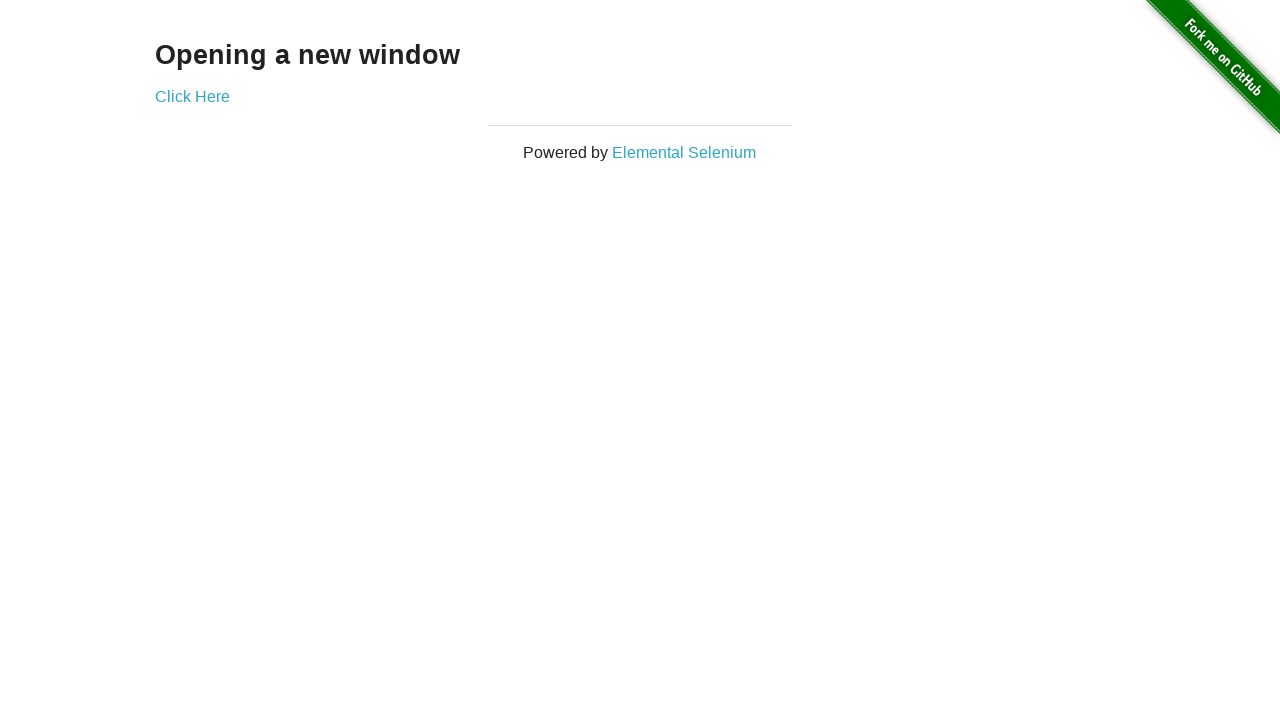